Navigates to SpiceJet airline website and verifies the page title

Starting URL: https://www.spicejet.com/

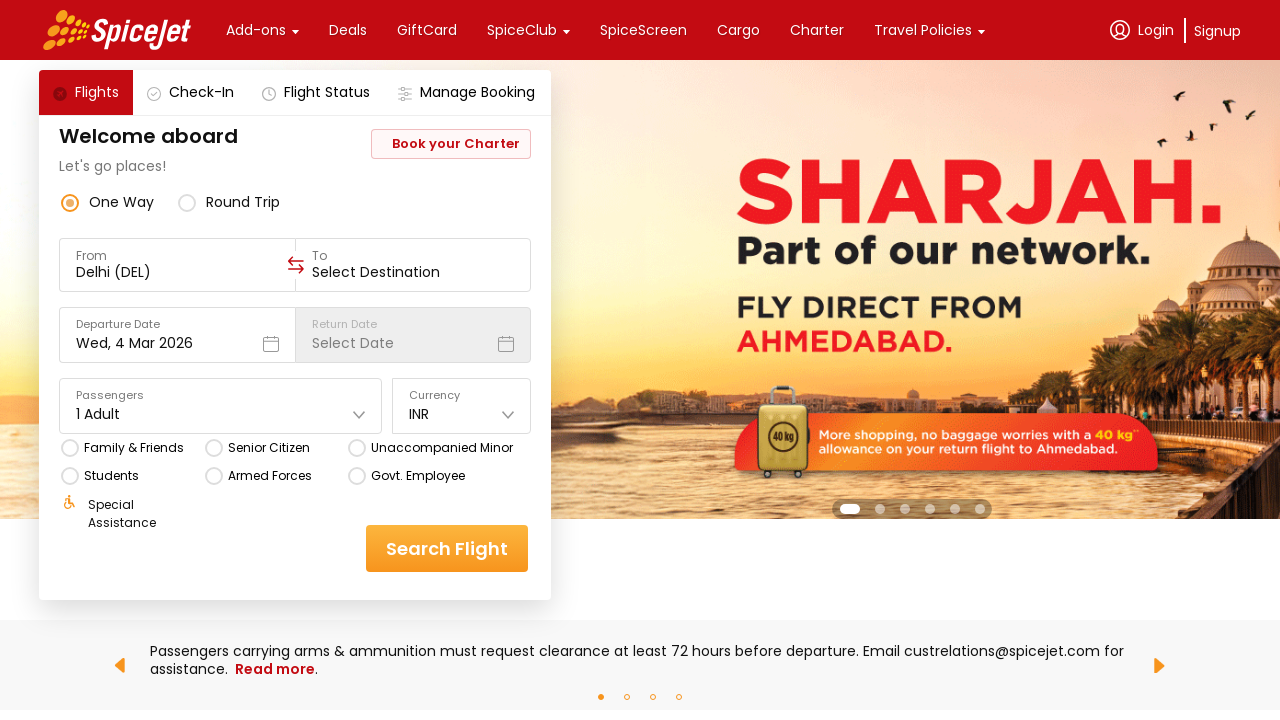

Navigated to SpiceJet airline website
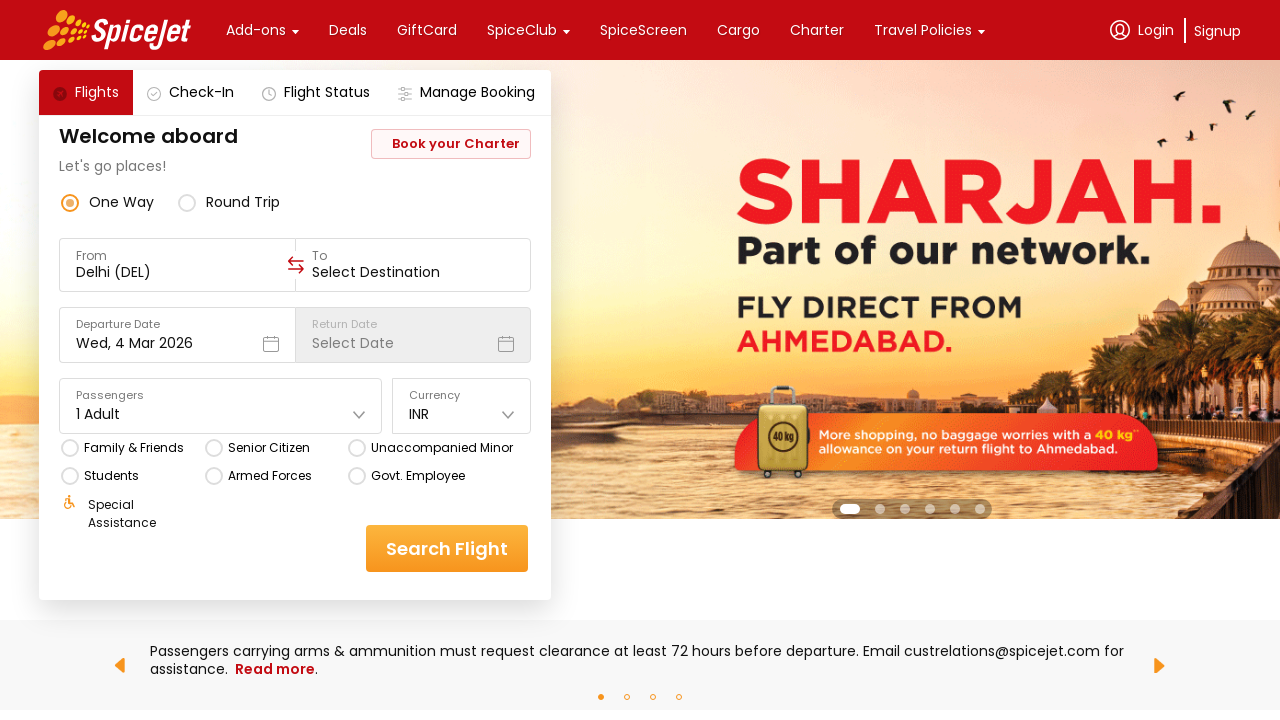

Retrieved page title
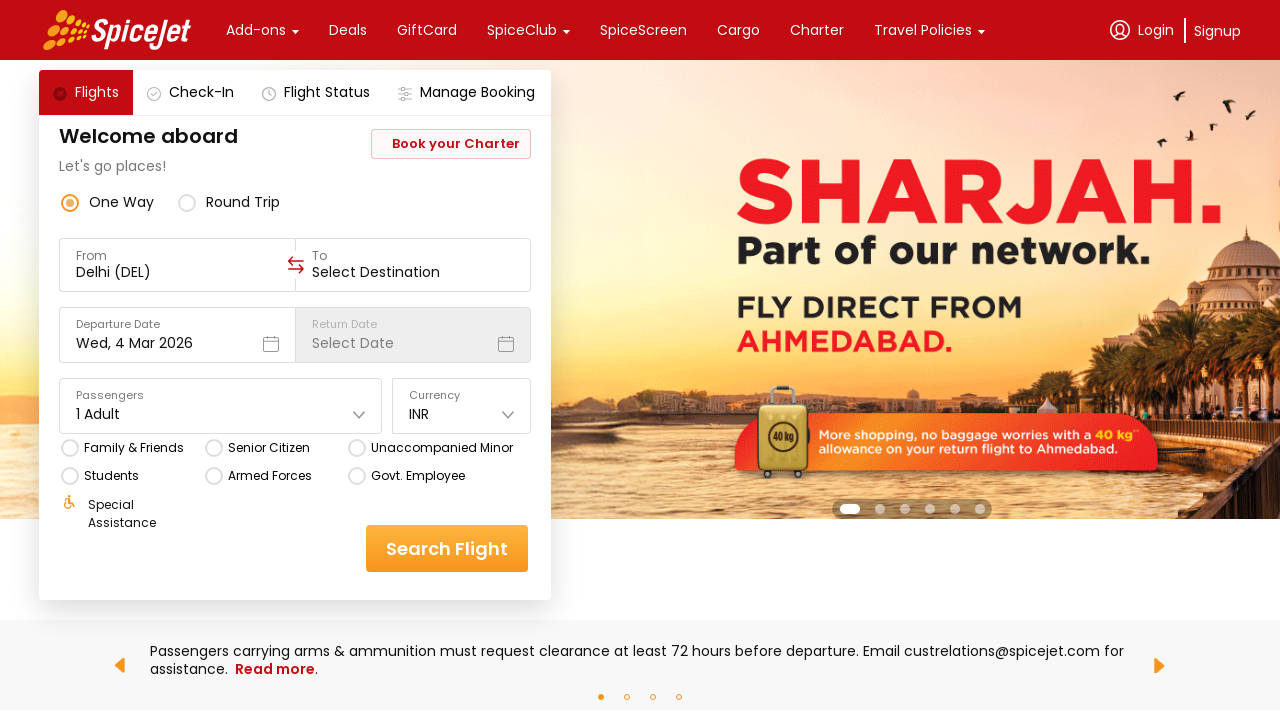

Verified page title matches expected value
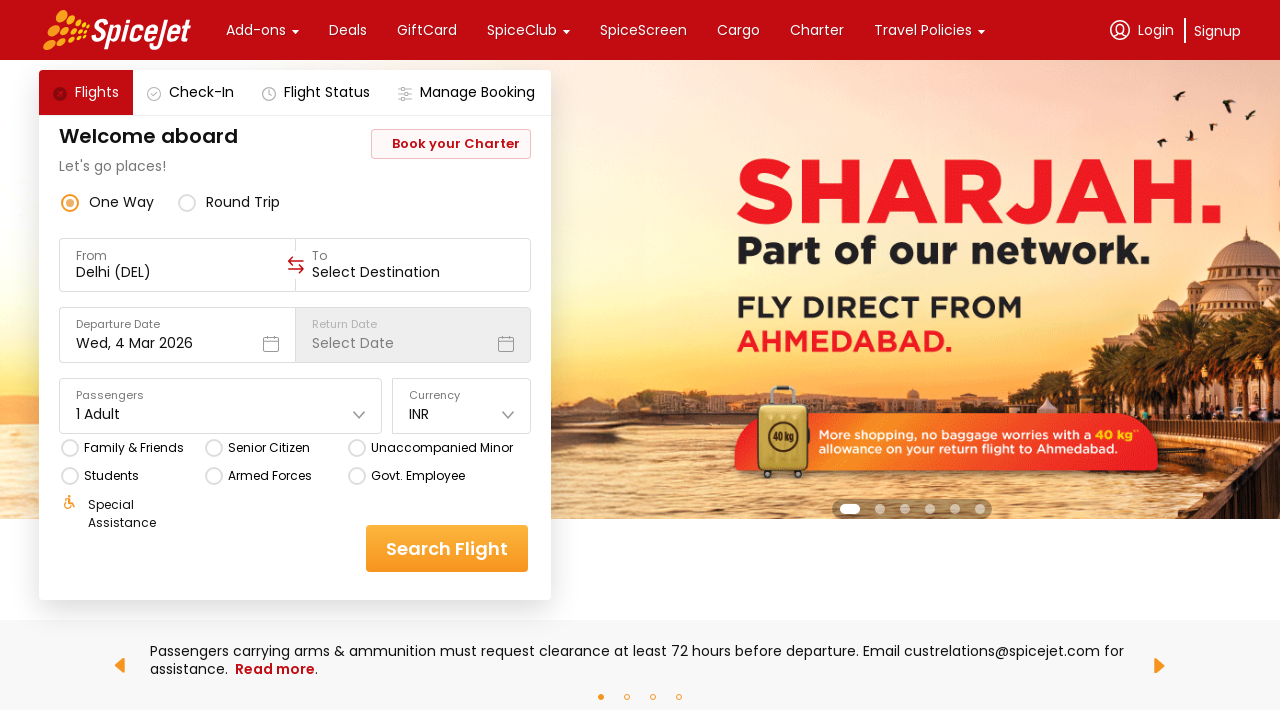

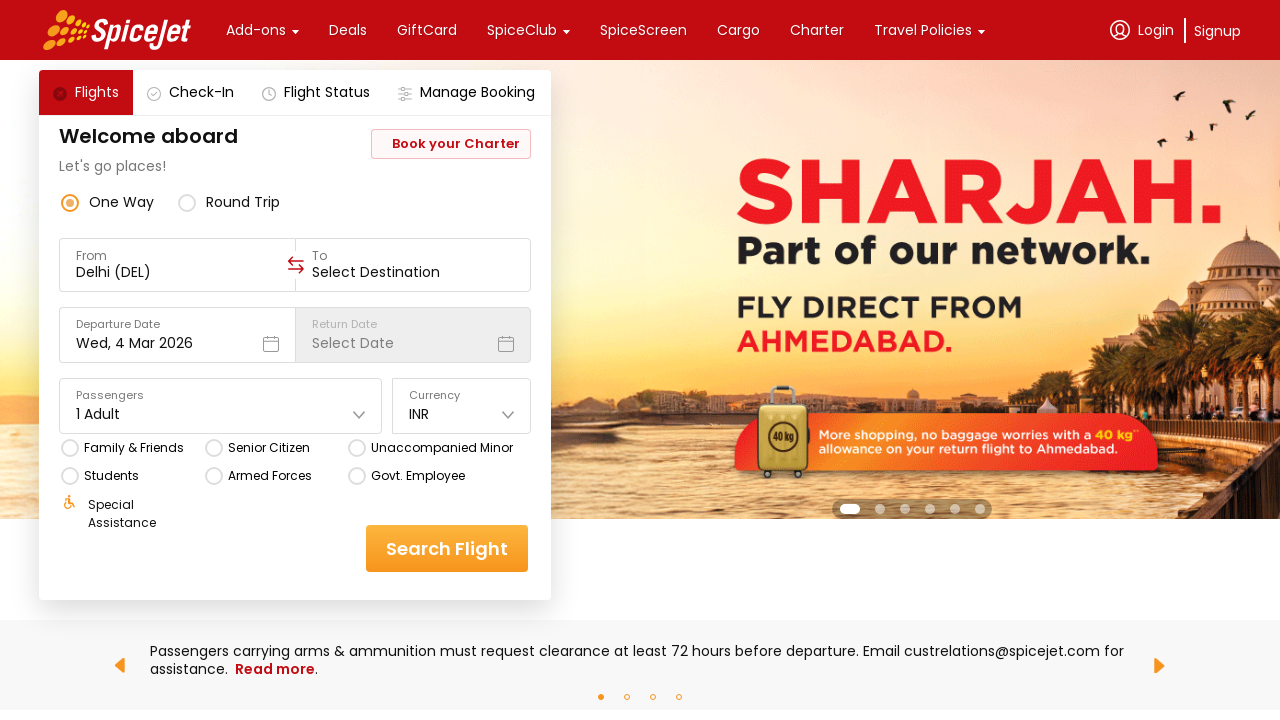